Tests various alert types on a practice page including simple alerts, confirmation alerts, modal dialogs, prompt alerts, and confirmation dialogs by clicking show buttons and interacting with each alert type.

Starting URL: https://leafground.com/alert.xhtml

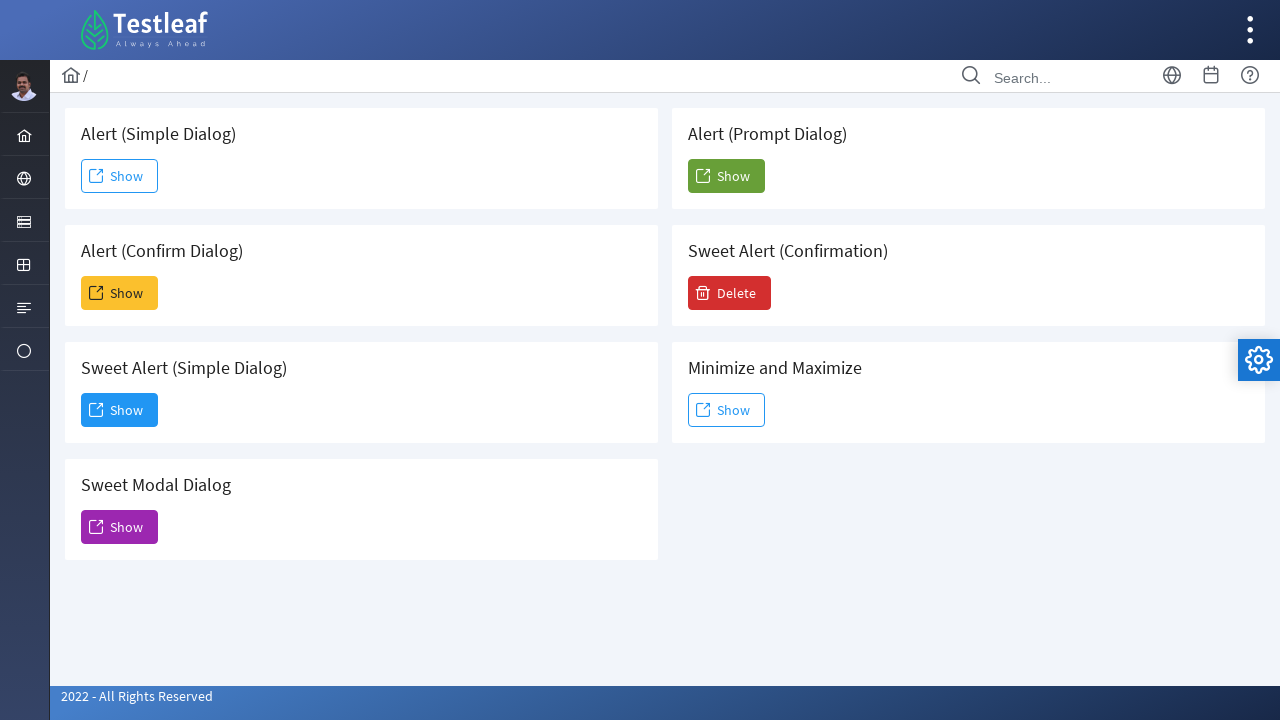

Clicked first Show button to trigger simple alert at (120, 176) on xpath=(//span[text()='Show'])[1]
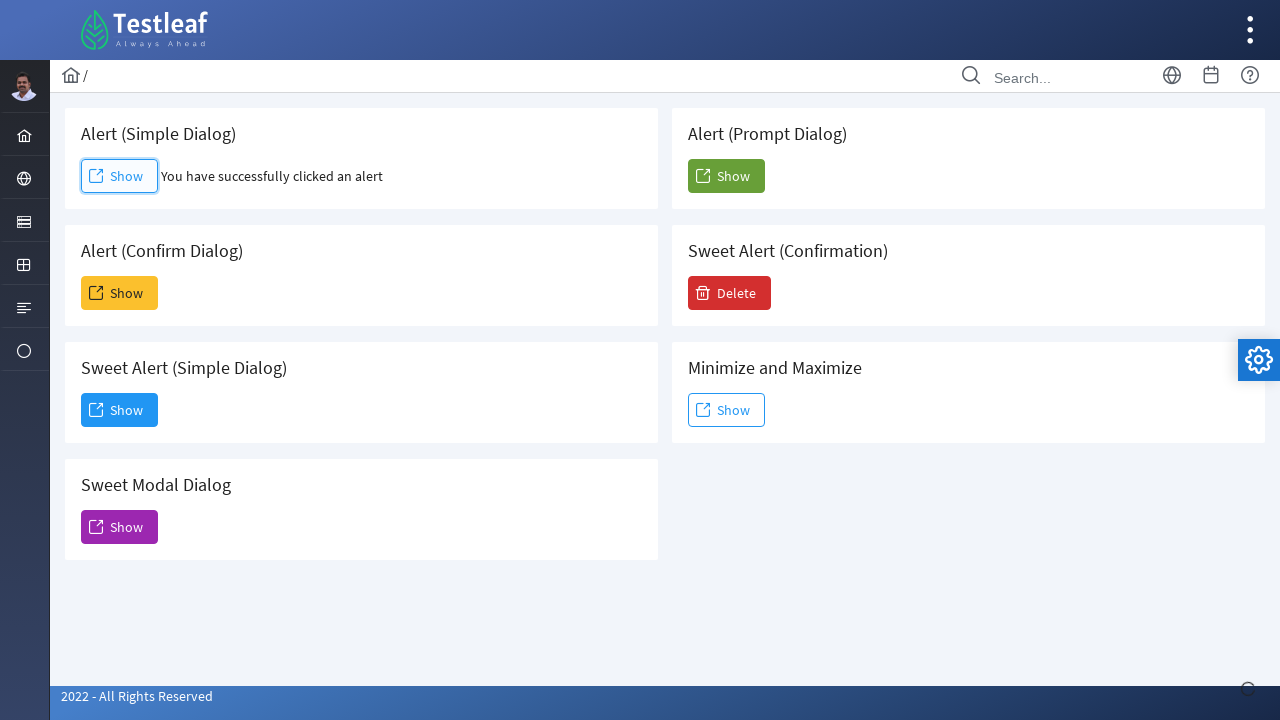

Set up dialog handler to accept alerts
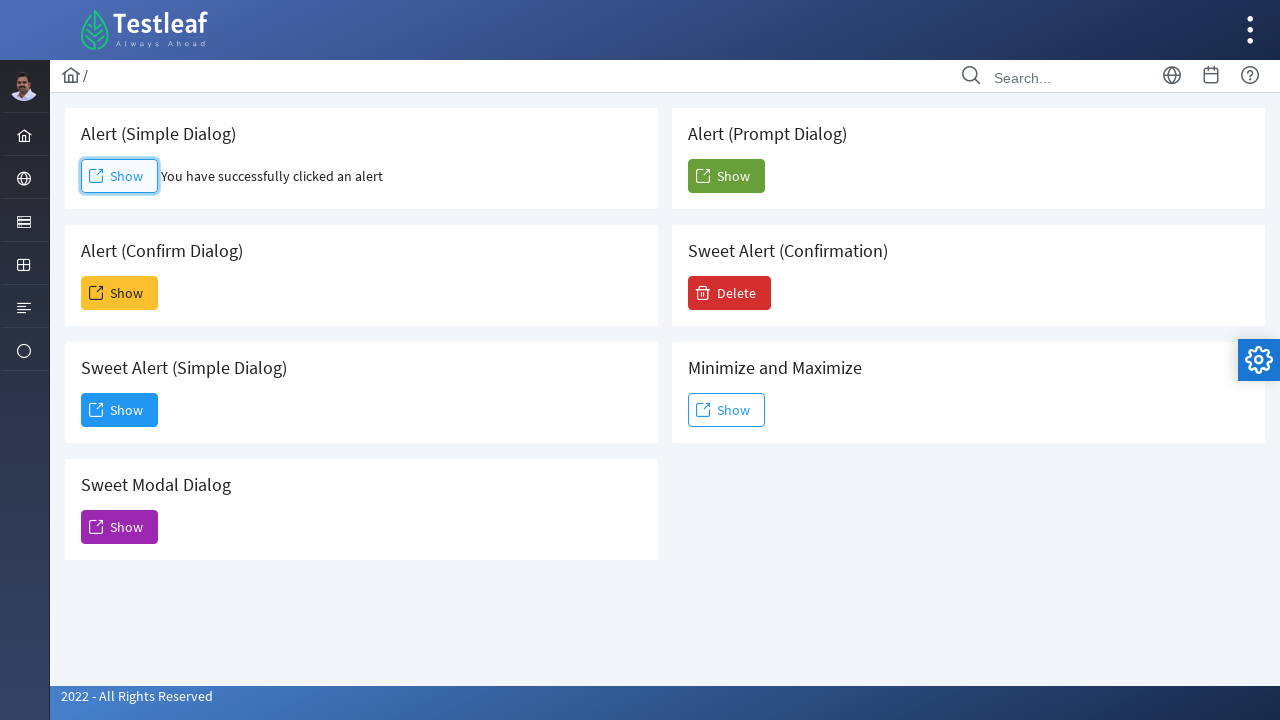

Waited 500ms for simple alert to be handled
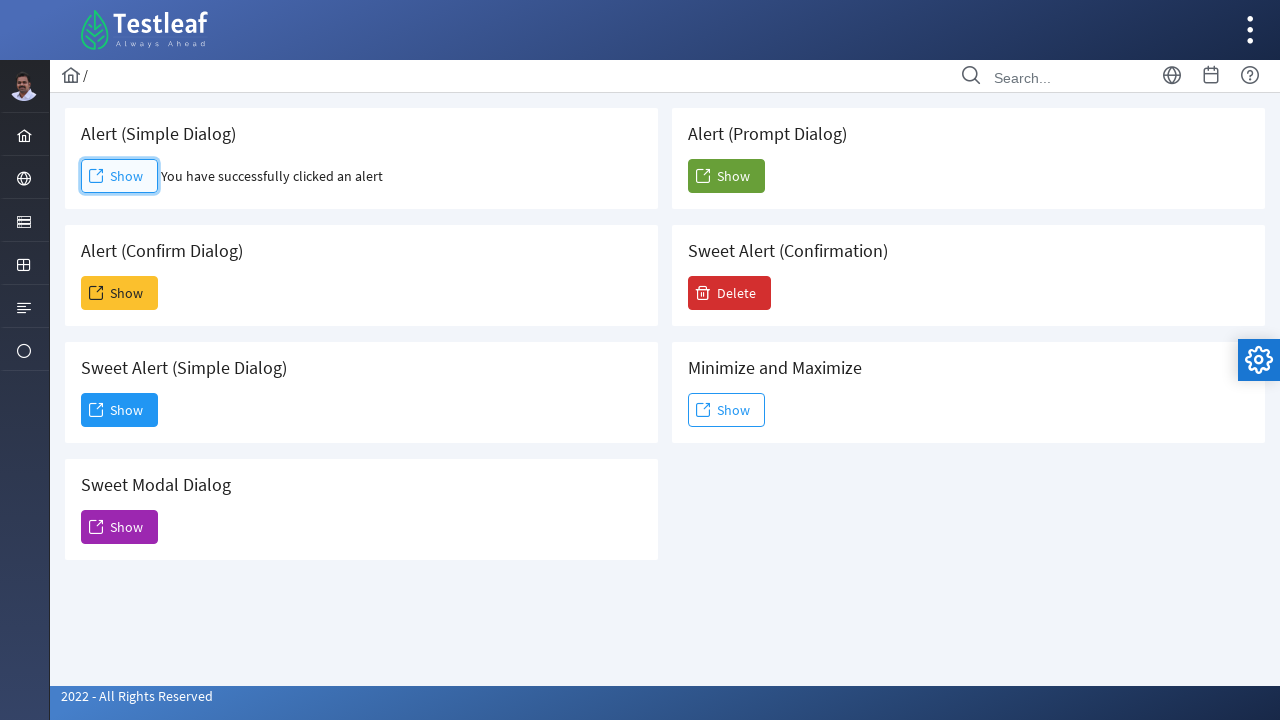

Clicked second Show button to trigger confirmation alert at (120, 293) on xpath=(//span[text()='Show'])[2]
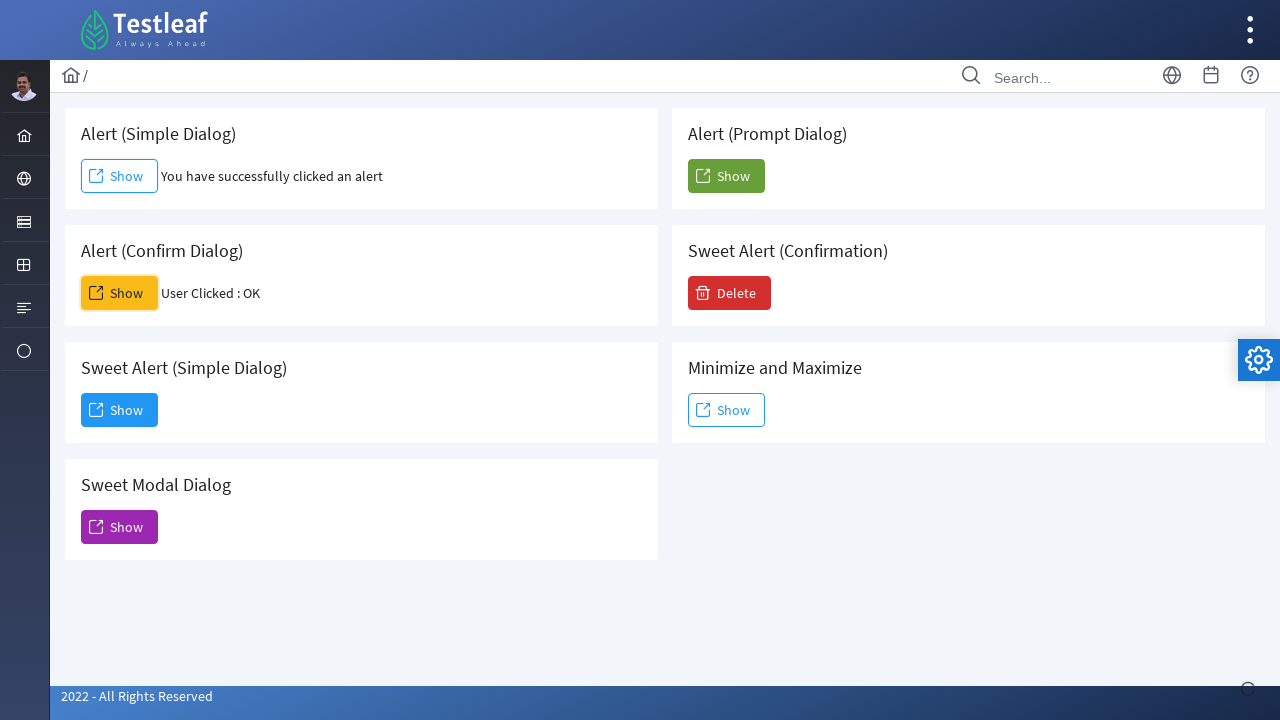

Waited 500ms for confirmation alert to be handled
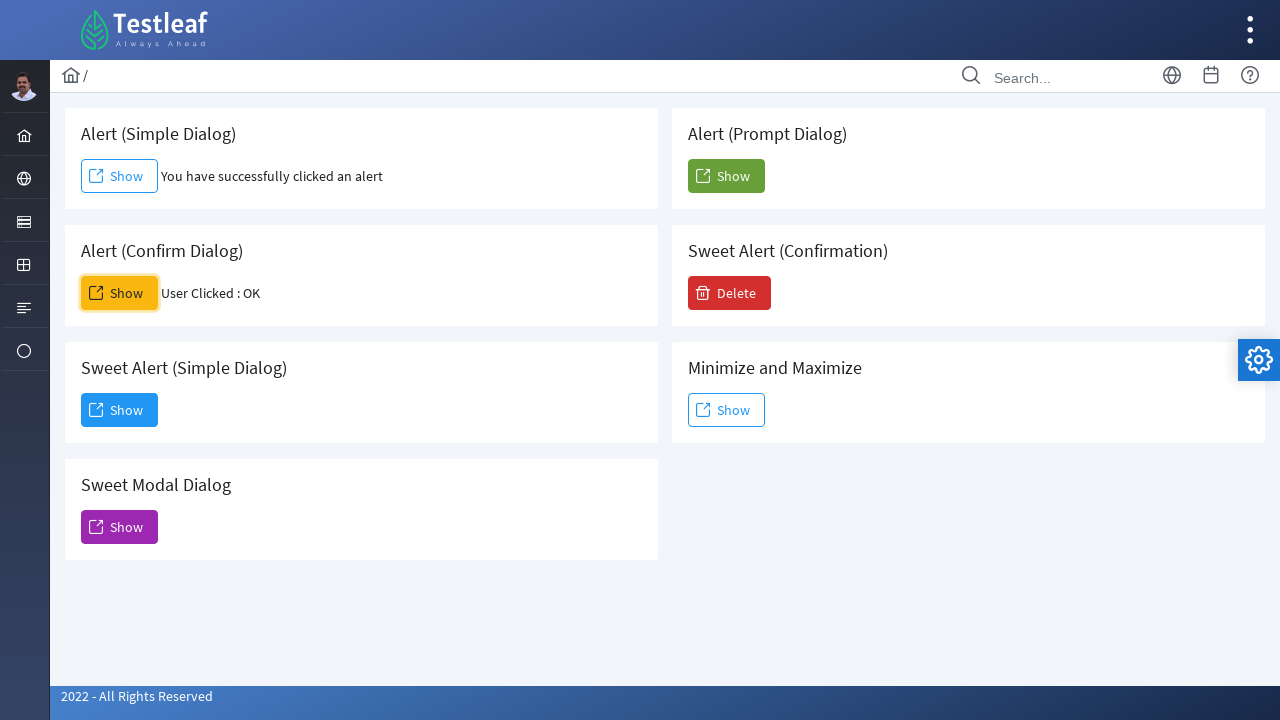

Clicked third Show button to trigger modal dialog at (120, 410) on xpath=(//span[text()='Show'])[3]
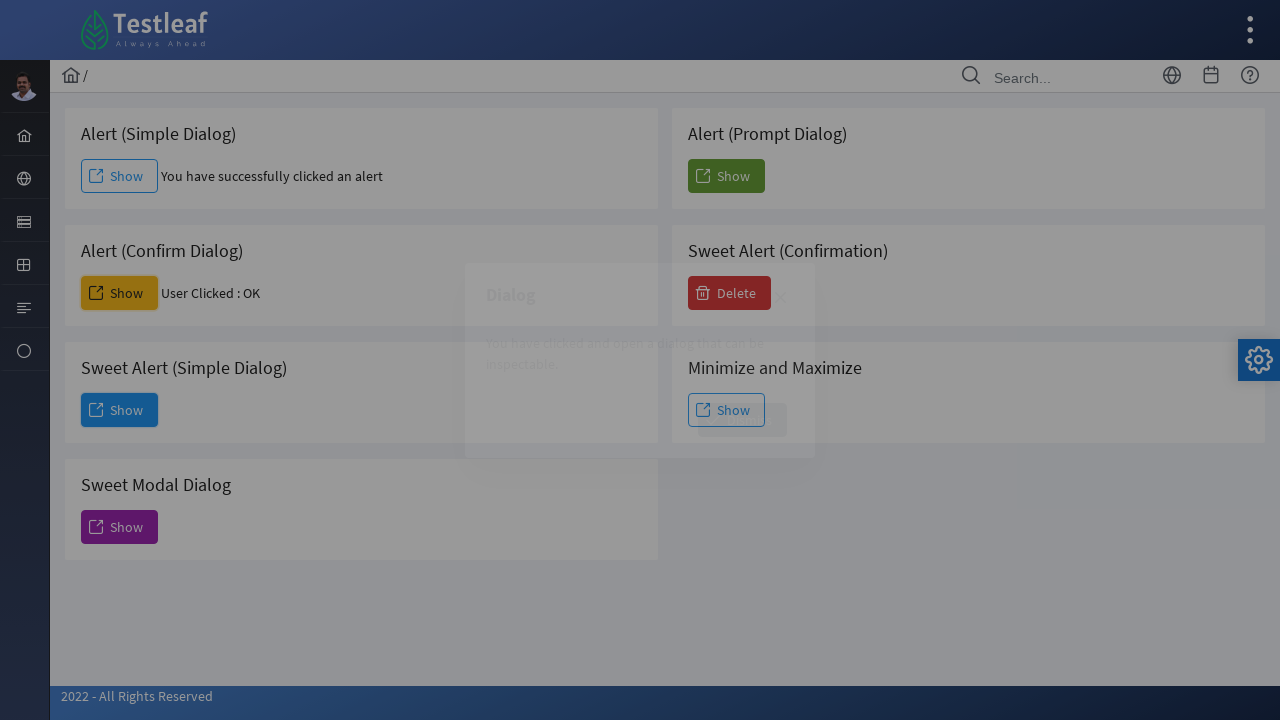

Clicked Dismiss button on modal dialog at (742, 420) on xpath=//span[text()='Dismiss']
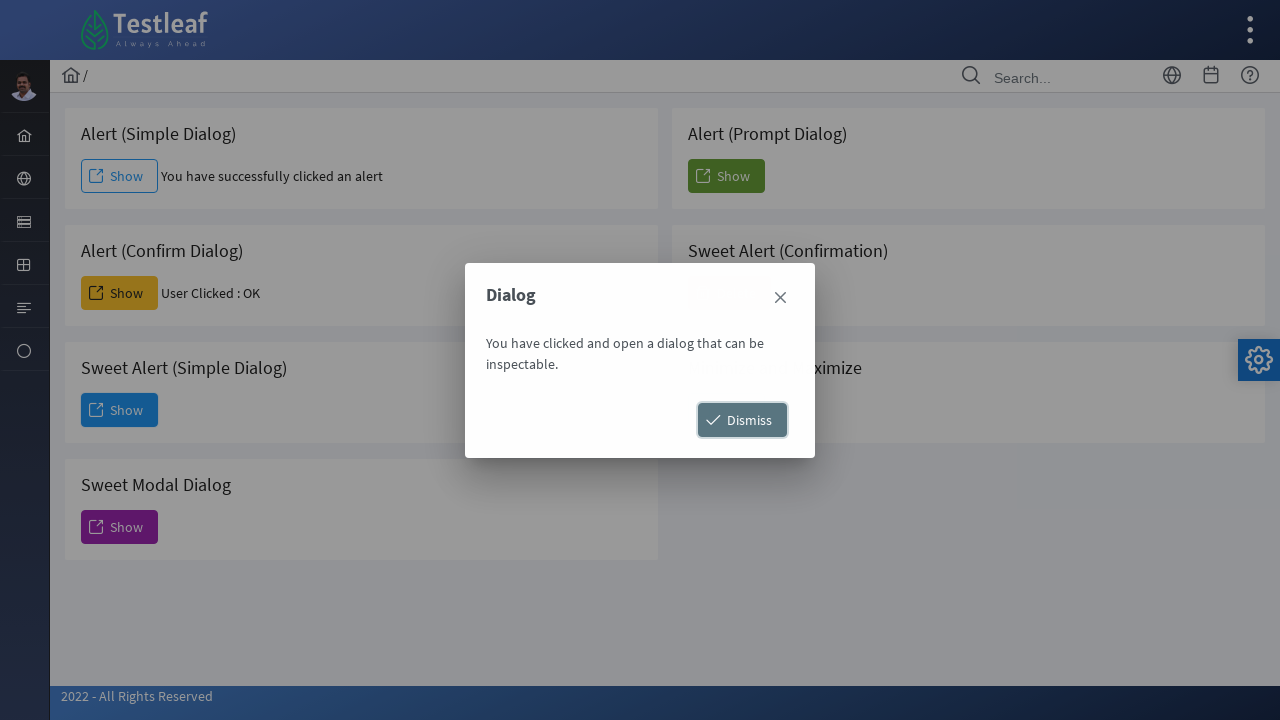

Clicked fourth Show button to trigger another modal at (120, 527) on xpath=(//span[text()='Show'])[4]
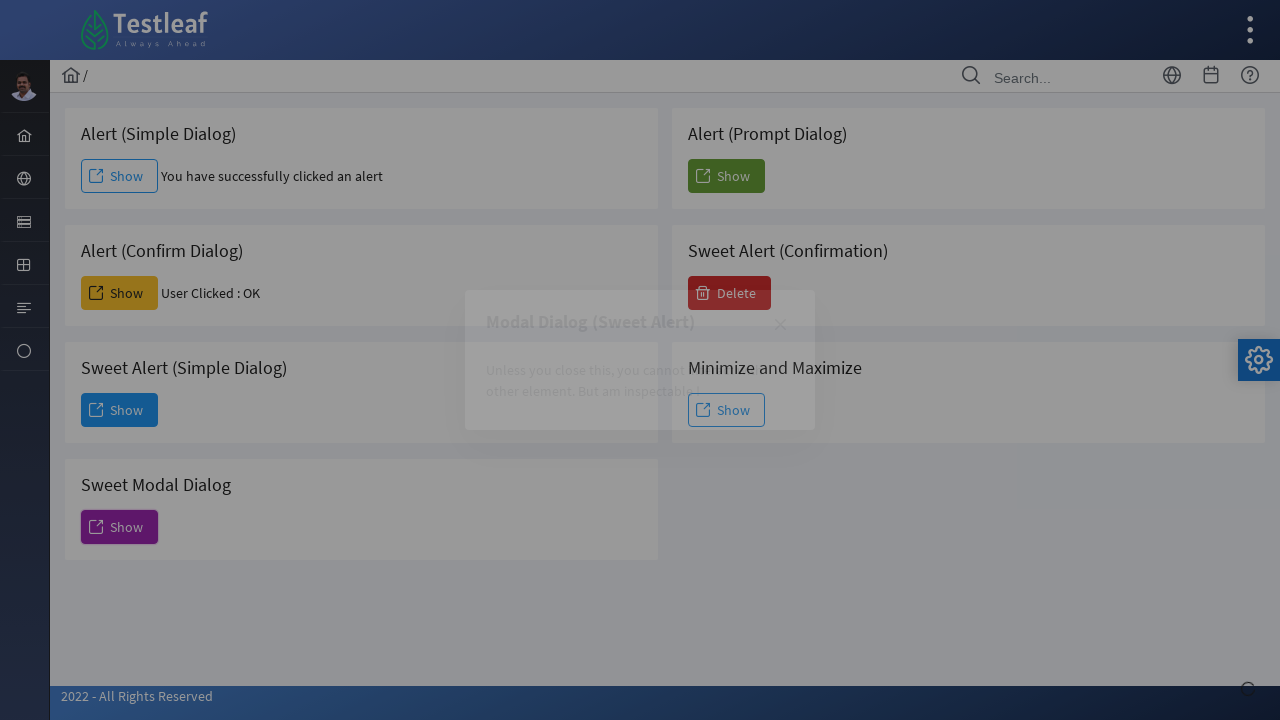

Waited 2000ms for modal to fully load
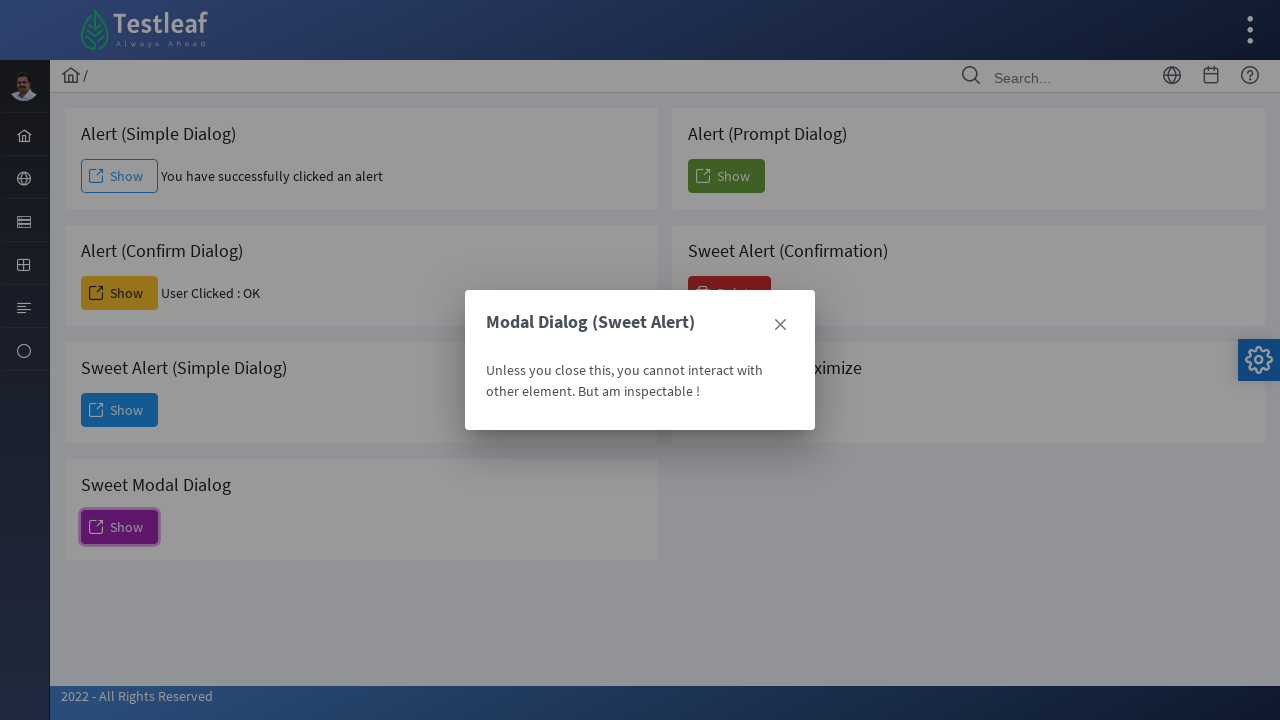

Clicked close icon to dismiss the modal at (780, 325) on xpath=(//span[@class='ui-icon ui-icon-closethick'])[2]
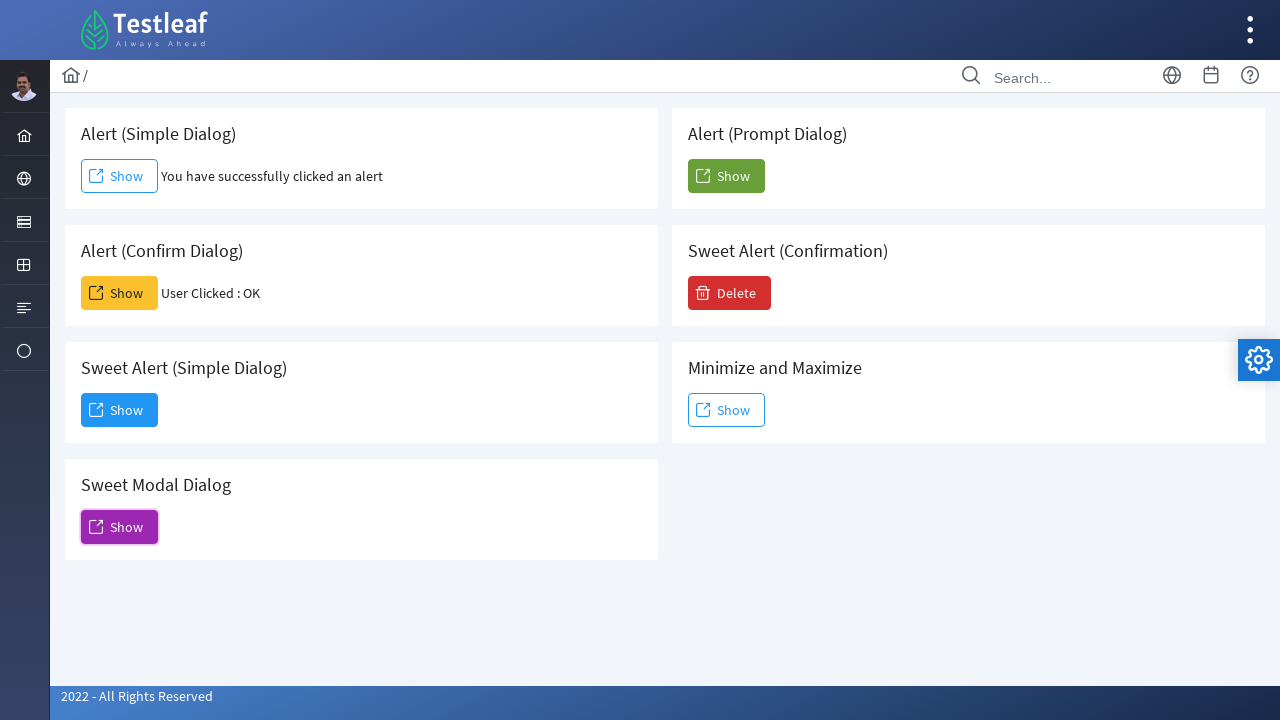

Set up dialog handler to accept prompt with 'Arunkumar'
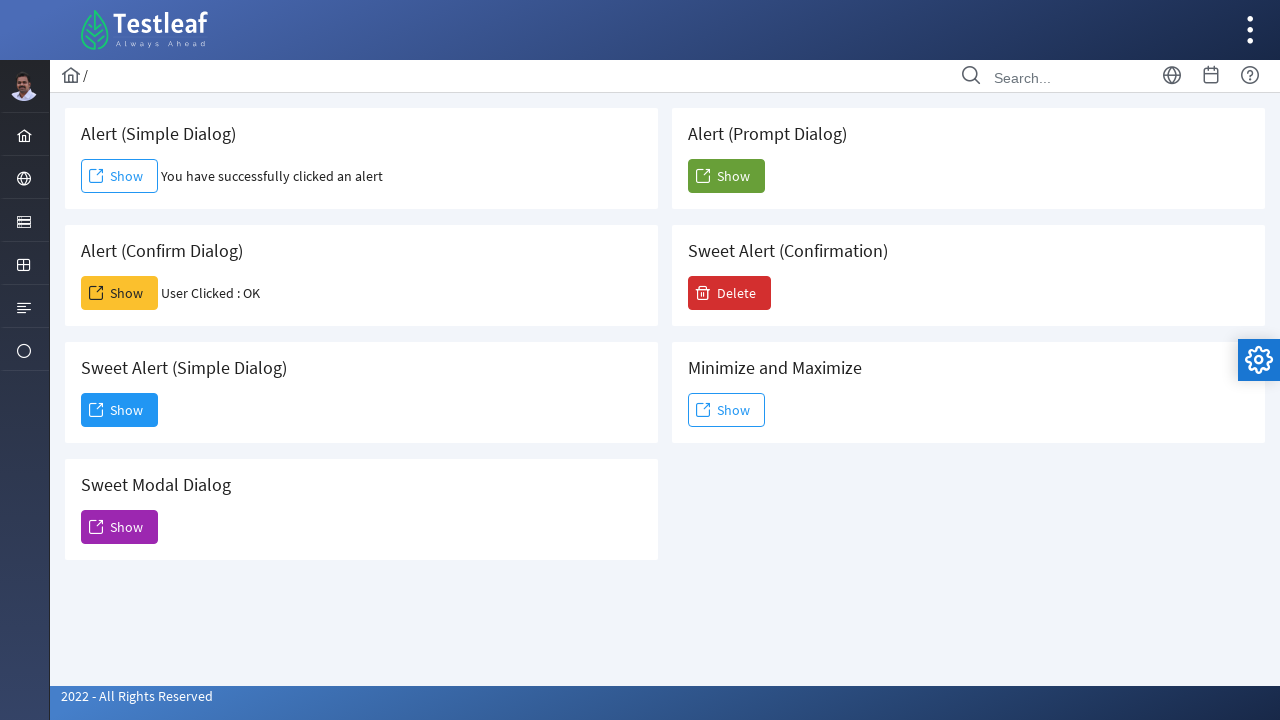

Clicked fifth Show button to trigger prompt alert at (726, 176) on xpath=(//span[text()='Show'])[5]
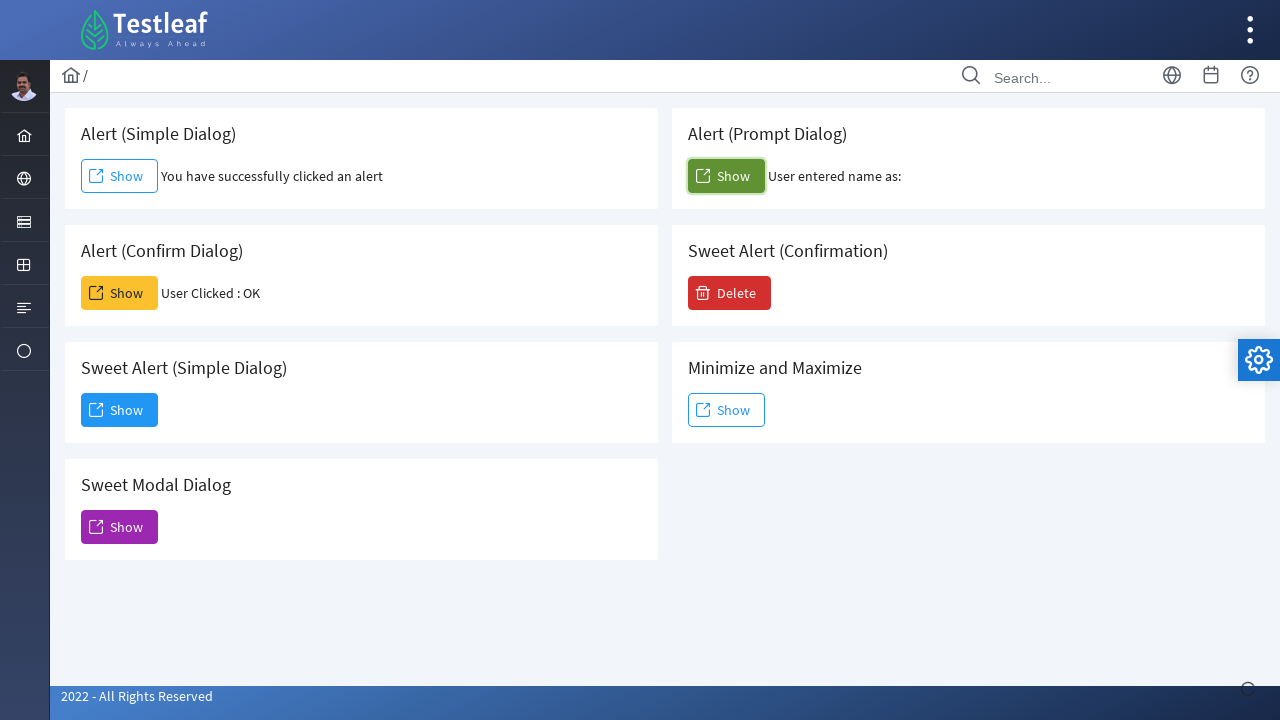

Prompt result appeared on page
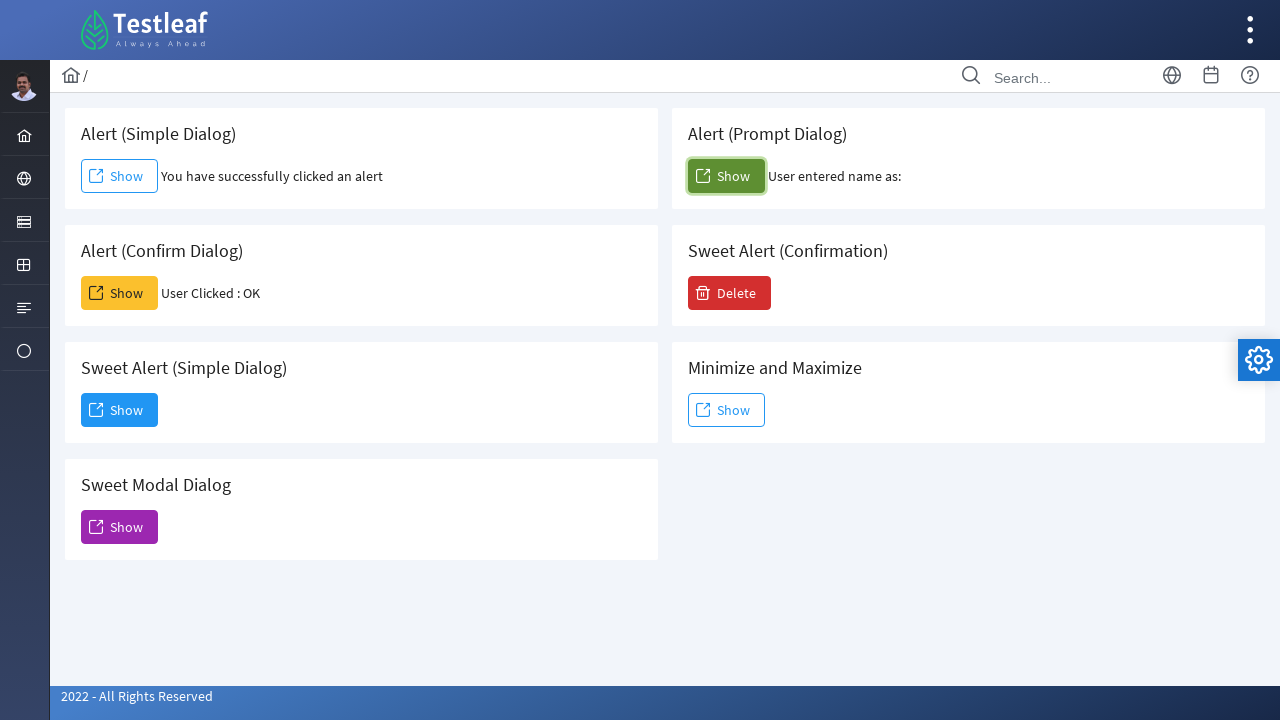

Clicked Delete button at (730, 293) on xpath=//span[text()='Delete']
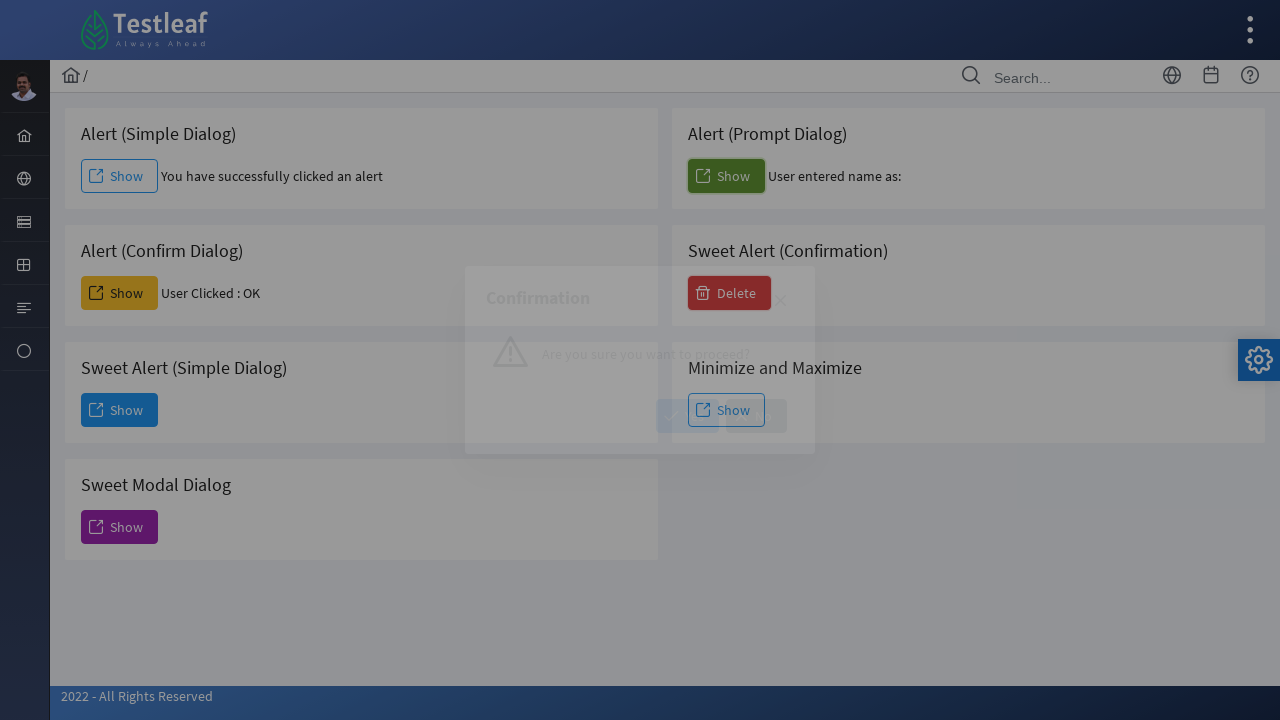

Clicked Yes to confirm deletion at (688, 416) on xpath=//span[text()='Yes']
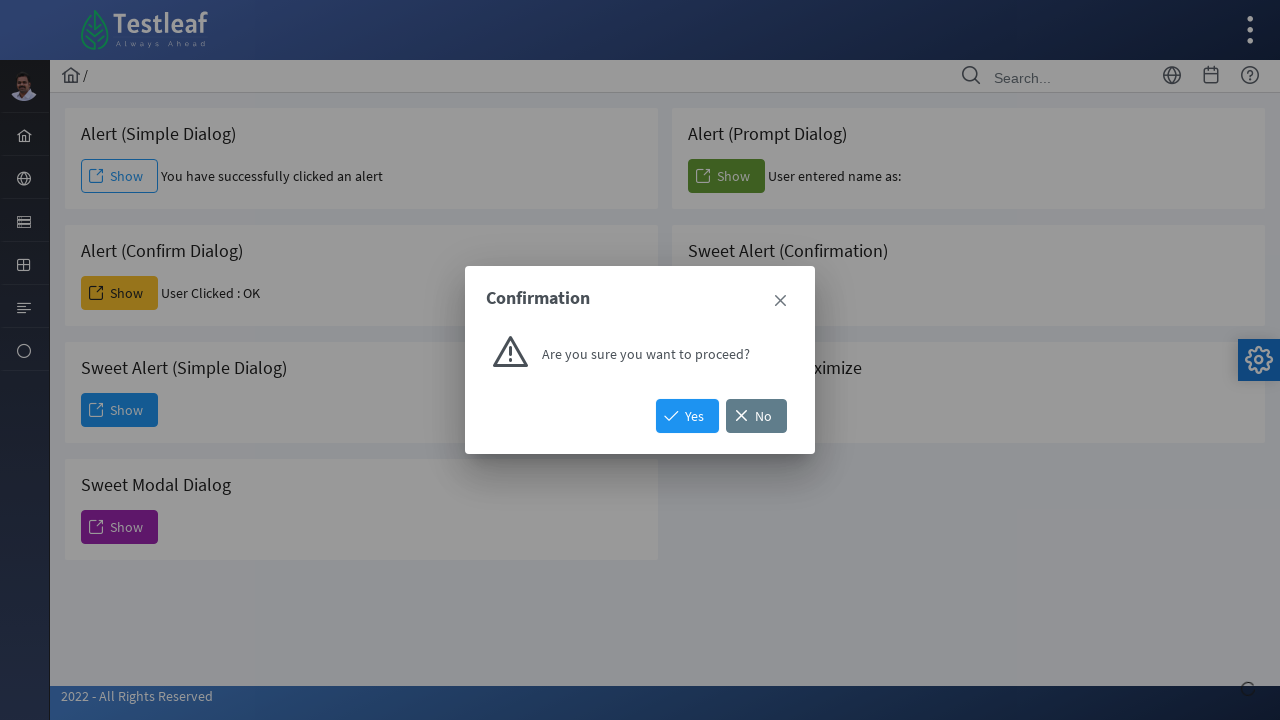

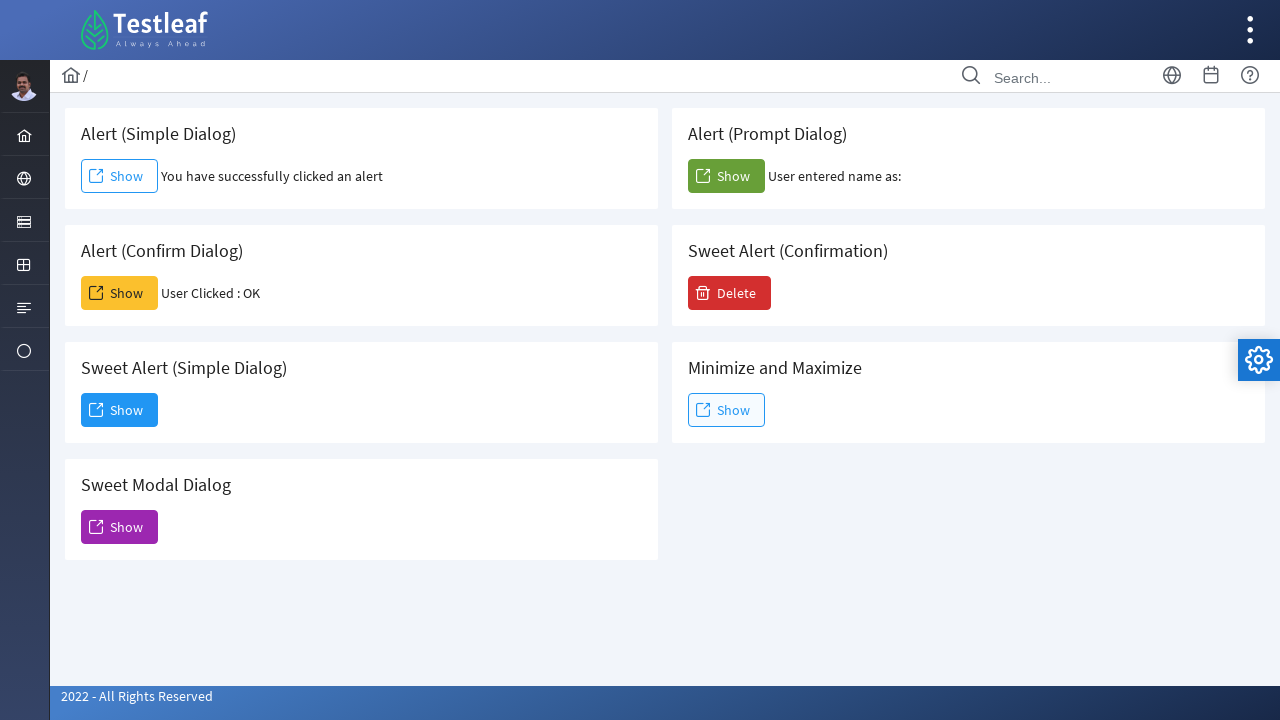